Tests scrolling with offset functionality by navigating to the Large & Deep DOM page and scrolling to a specific coordinate based on a table element's location.

Starting URL: https://the-internet.herokuapp.com/

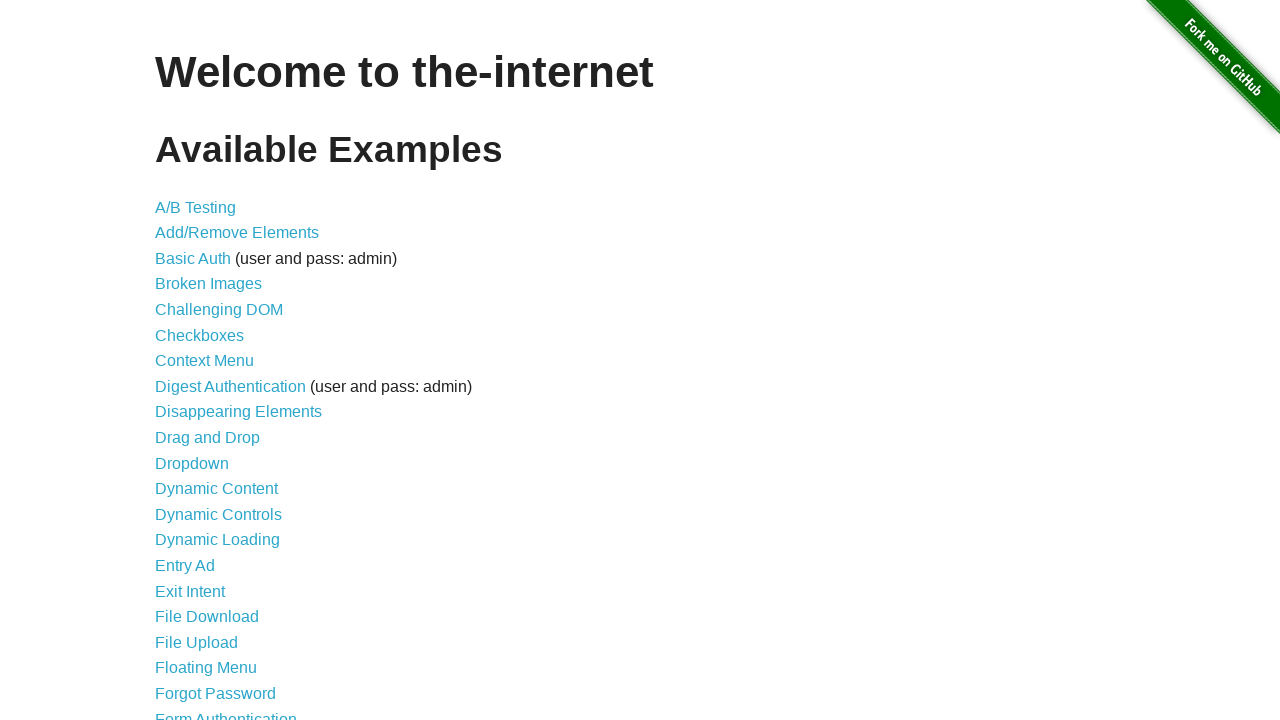

Clicked on 'Large & Deep DOM' link at (225, 361) on text=Large & Deep DOM
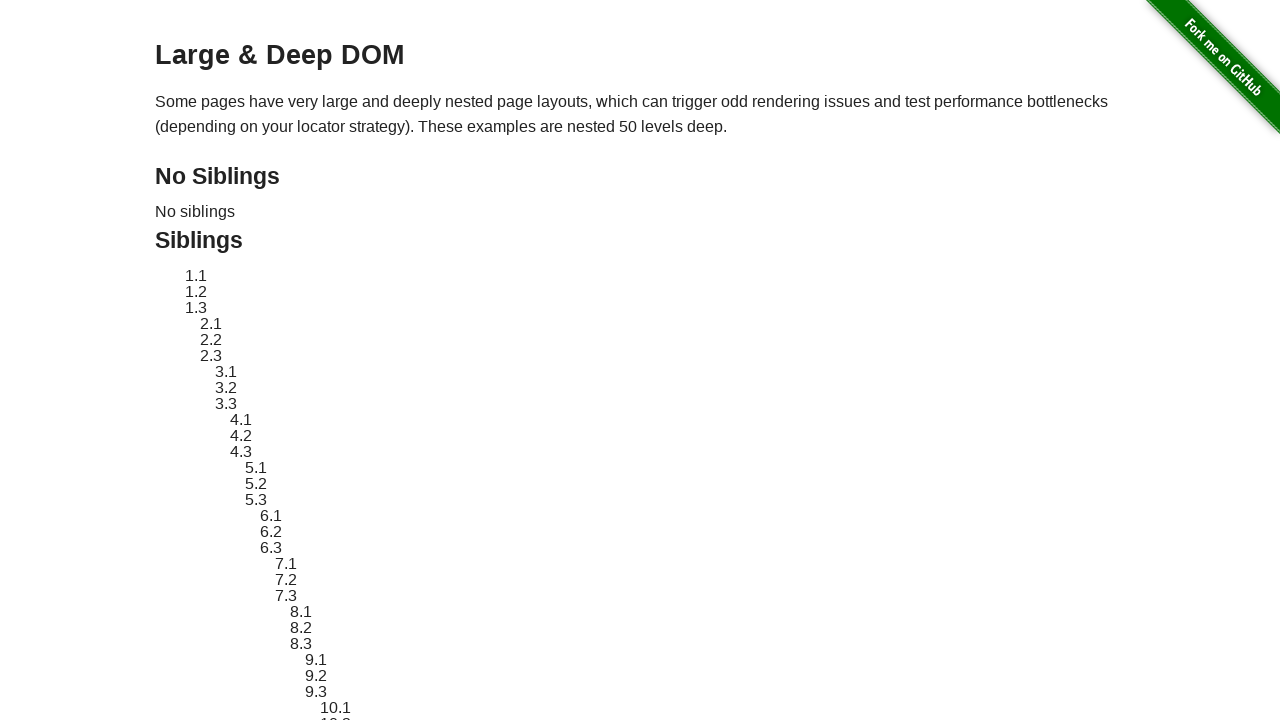

Large table element loaded and is present
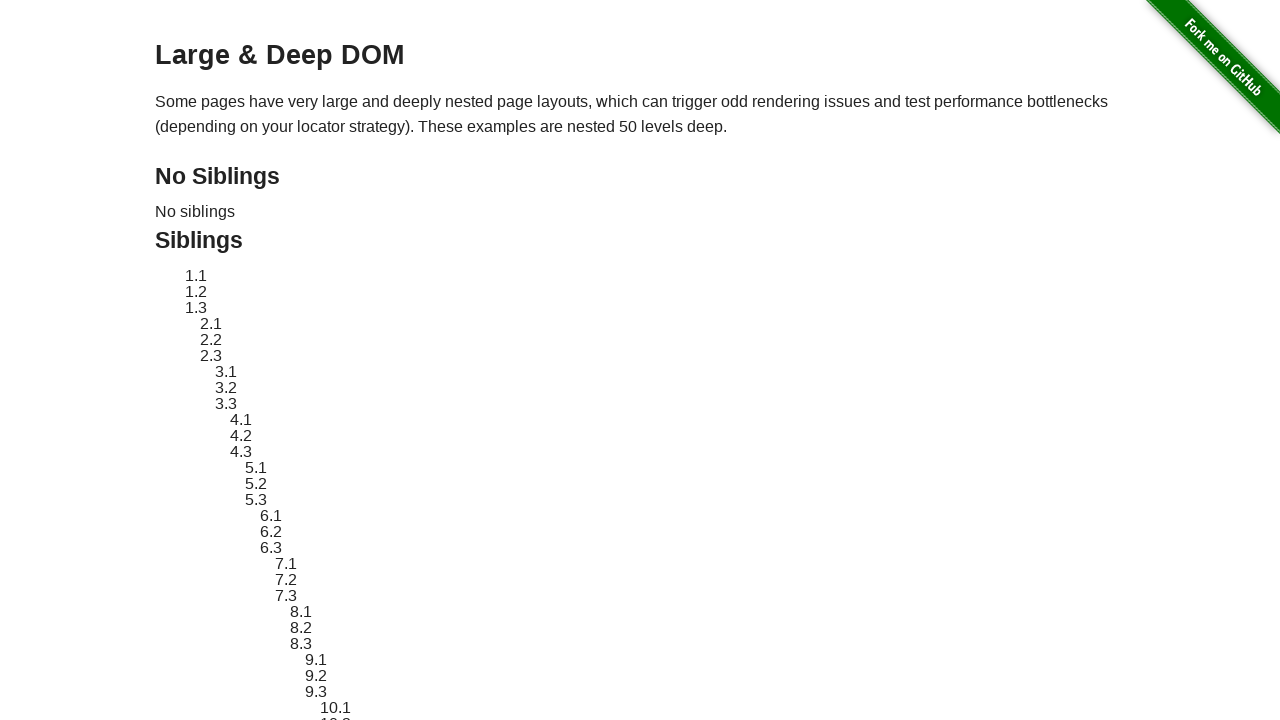

Retrieved bounding box of large table element
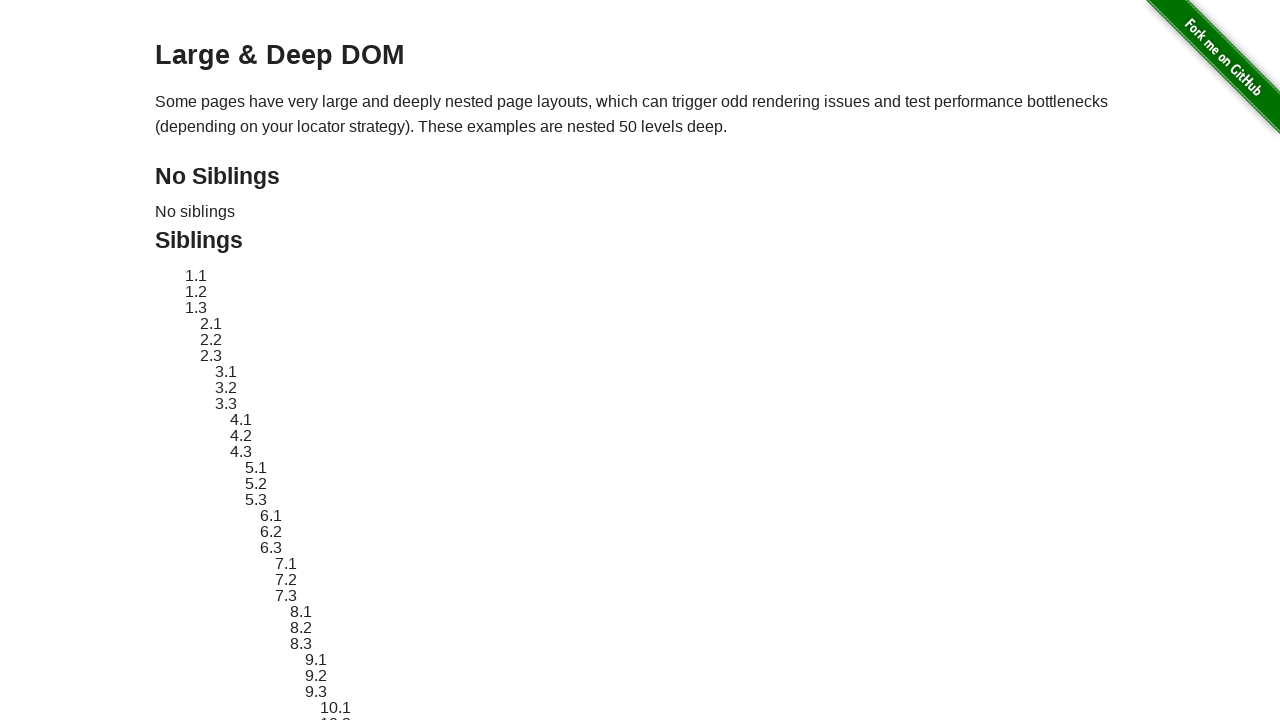

Extracted table coordinates: x=155, y=2711
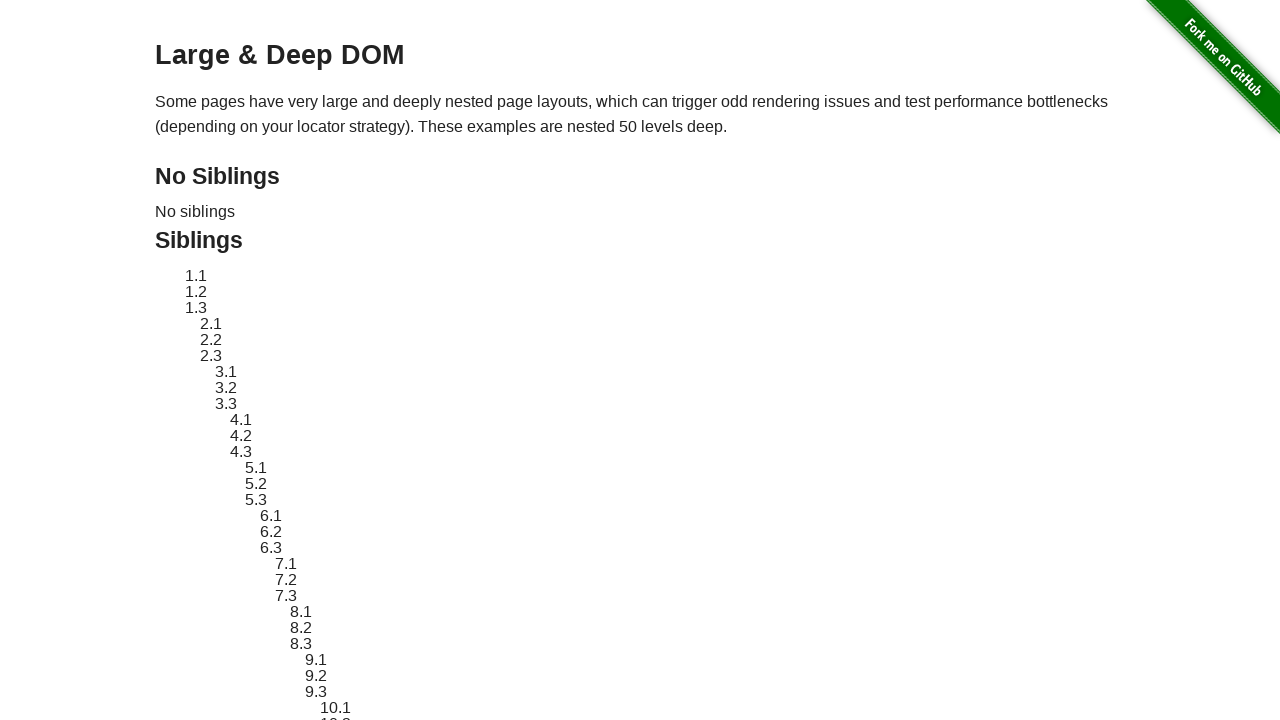

Scrolled to table position with offset (x=155, y=2711)
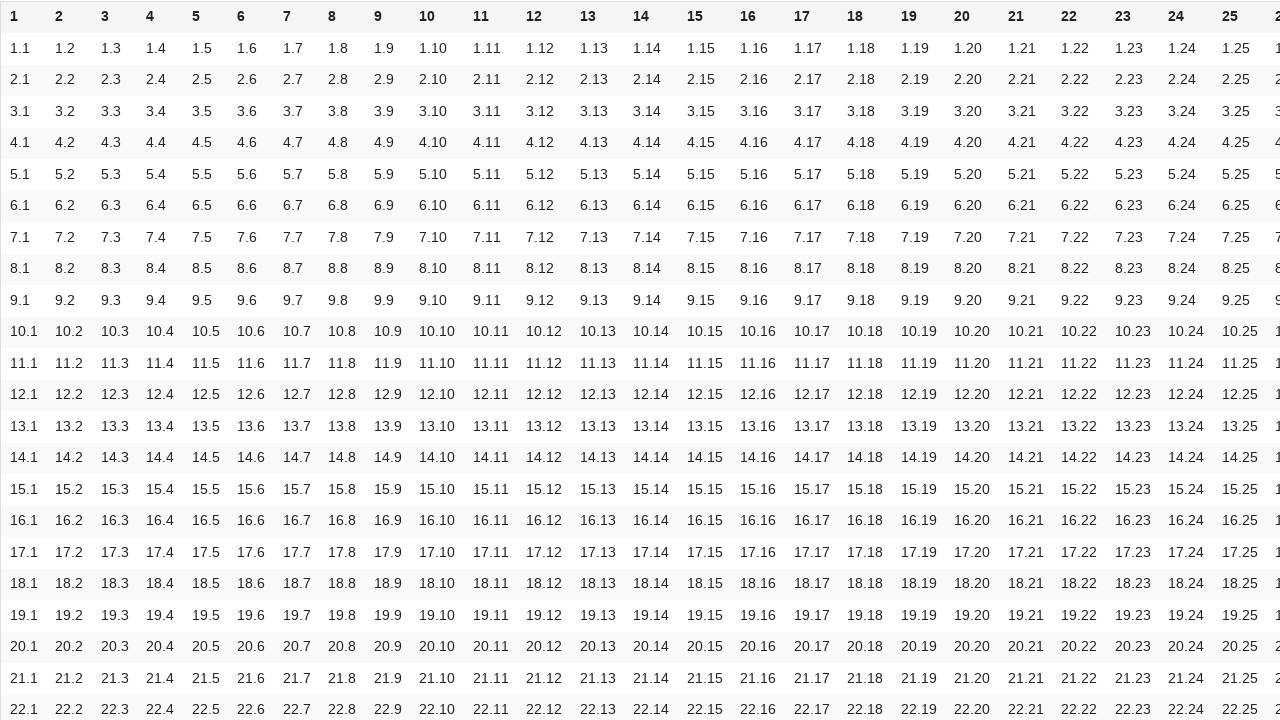

Waited 2000ms to observe scroll effect
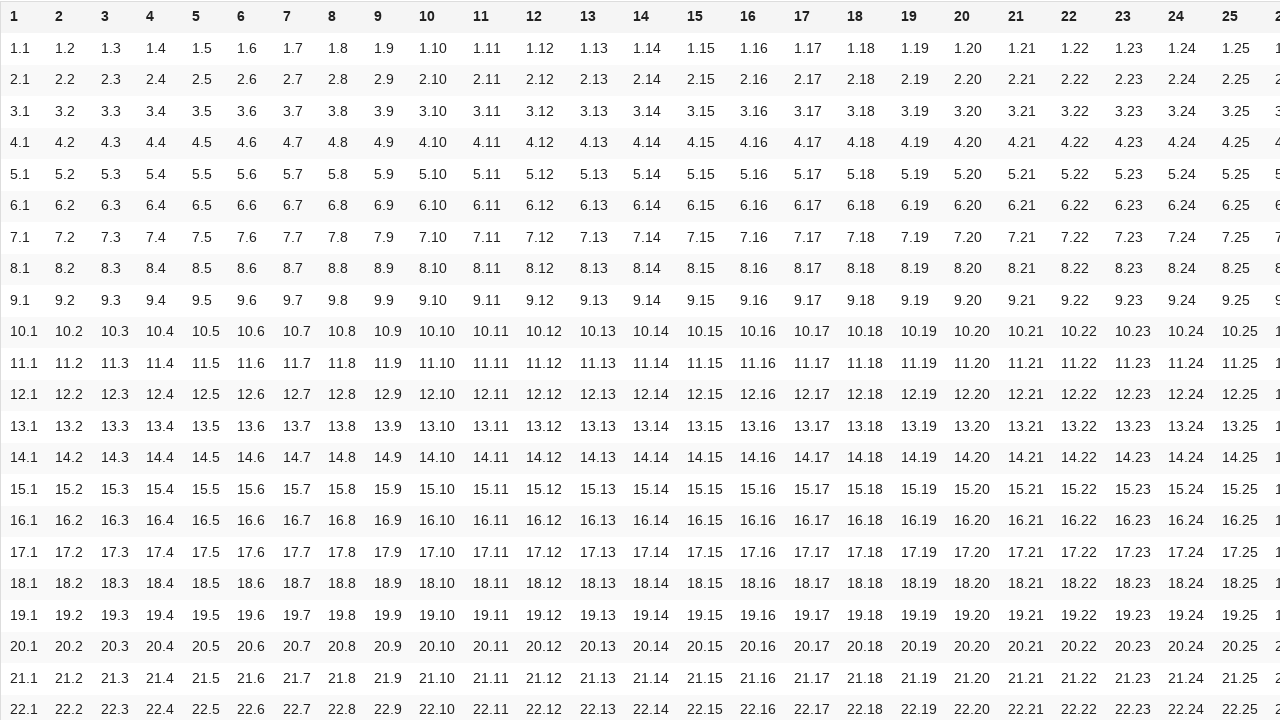

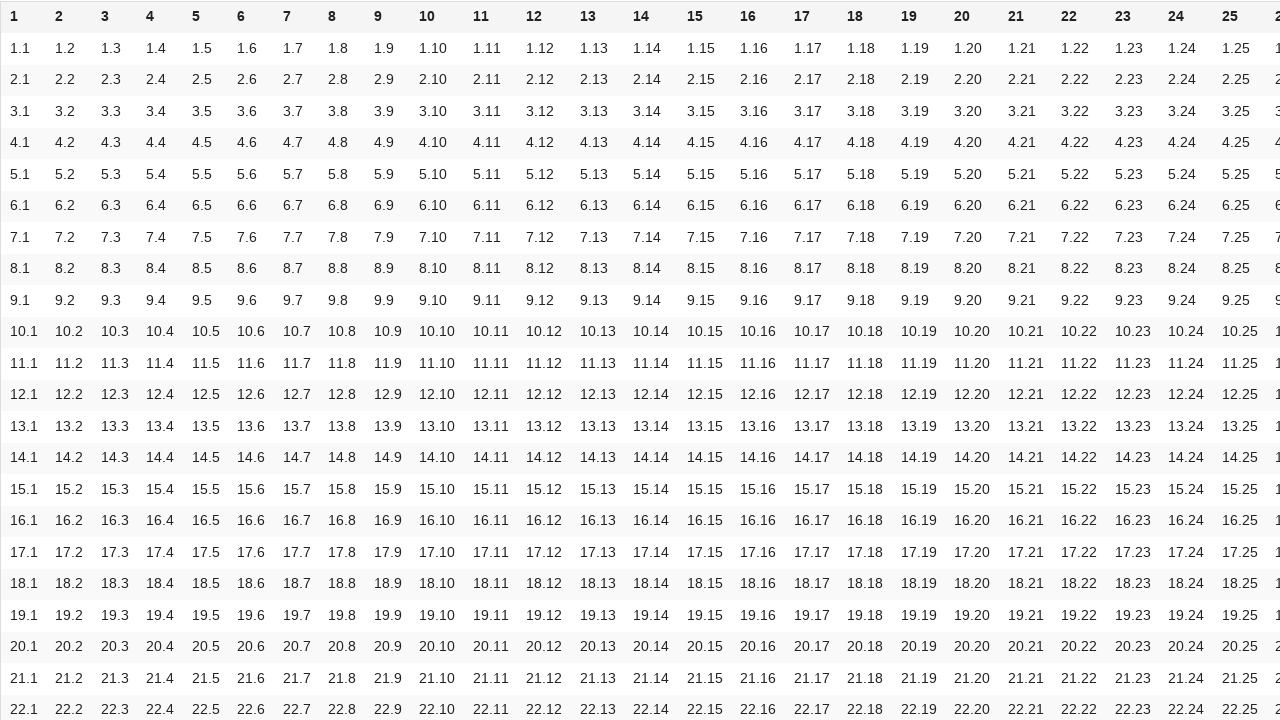